Tests text input functionality by entering text, clicking result button, and verifying the output

Starting URL: https://kristinek.github.io/site/examples/actions

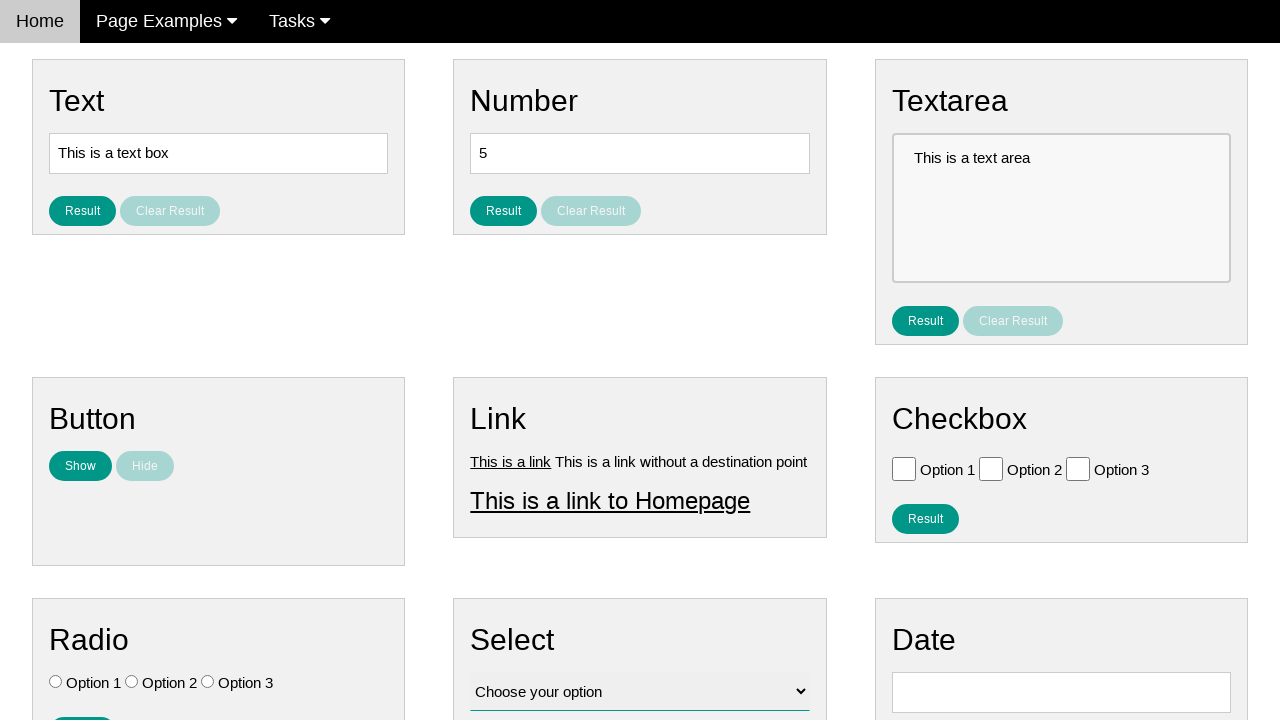

Entered 'asdf' in text input field on #text
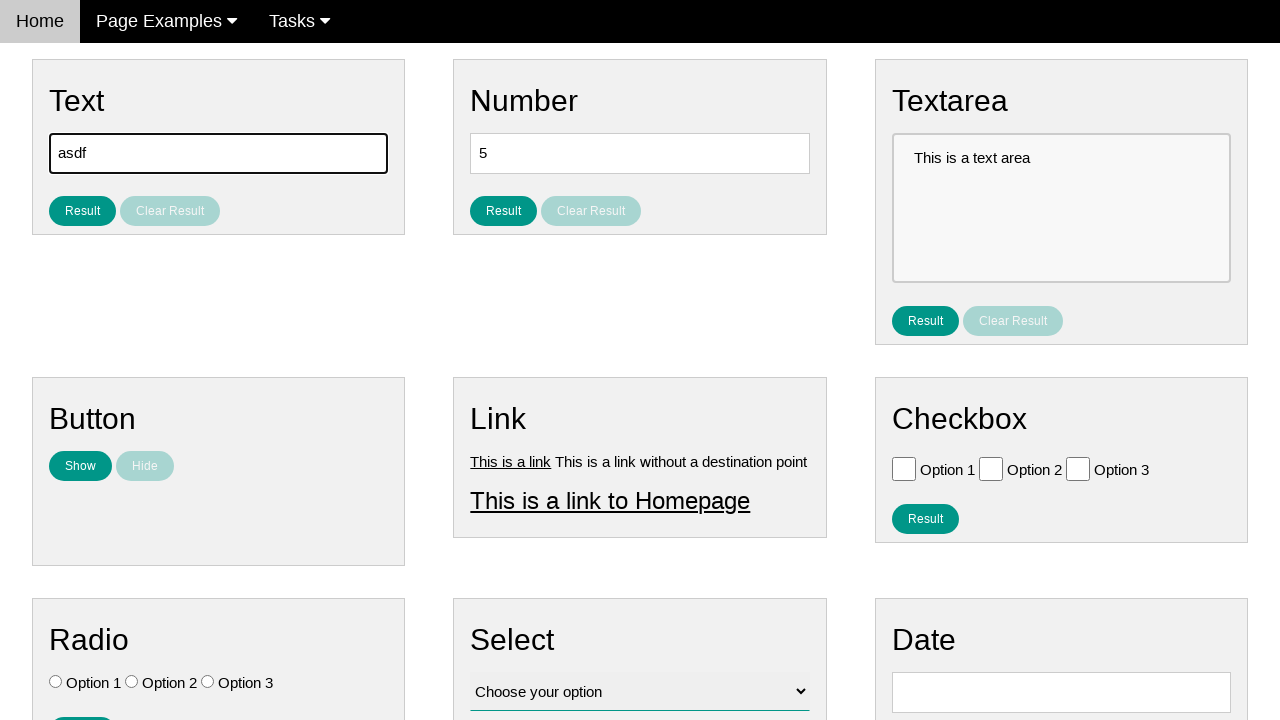

Clicked result button for text at (82, 211) on #result_button_text
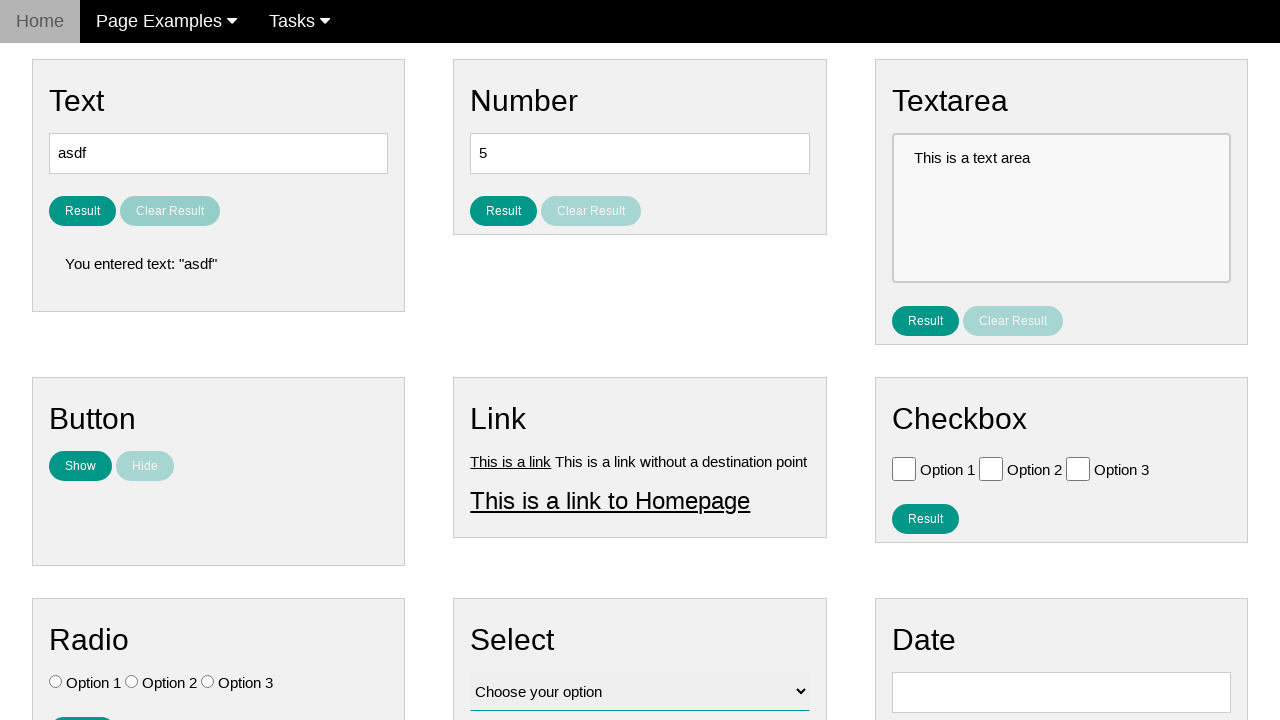

Result text element appeared on page
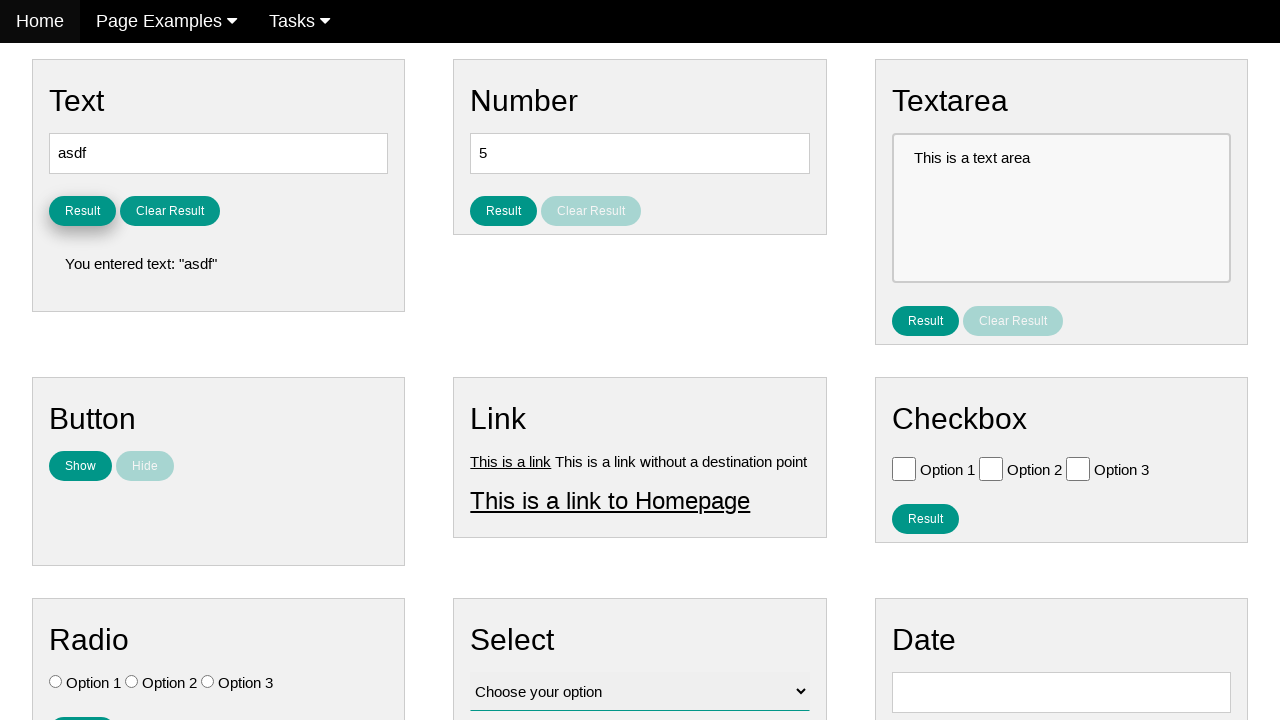

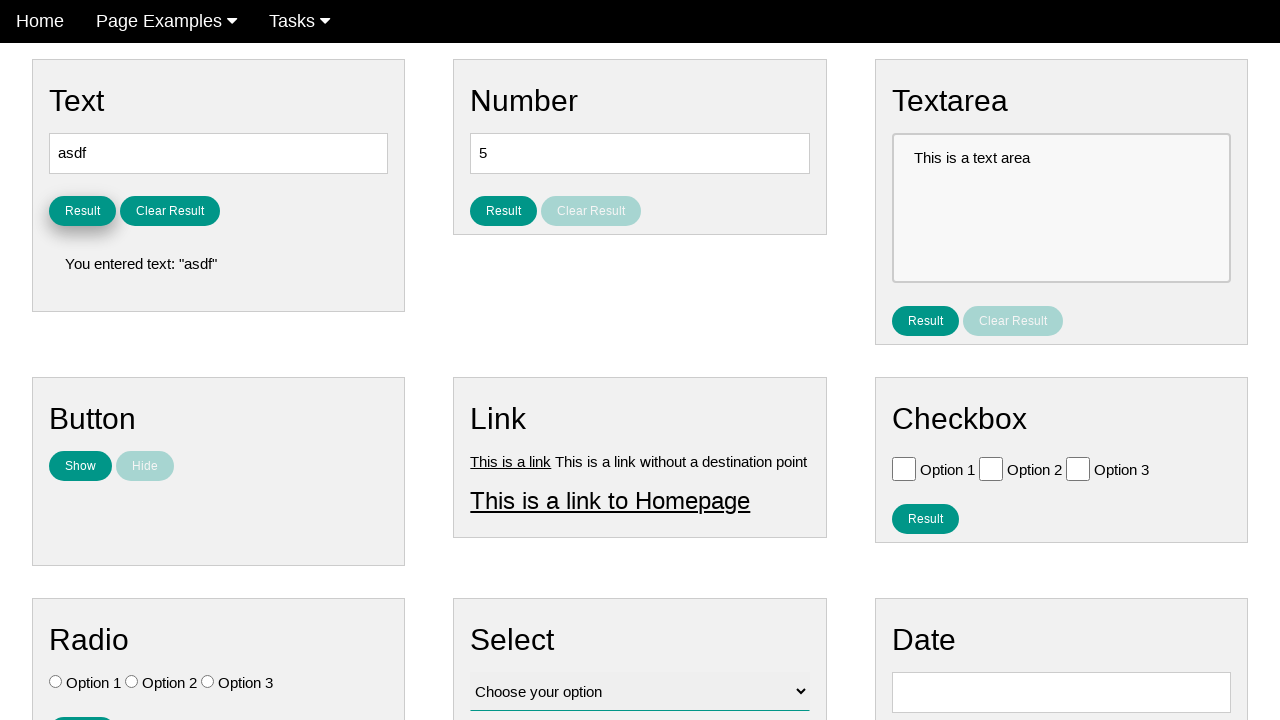